Tests slider interaction by switching to an iframe and dragging the slider handle horizontally using drag and drop offset

Starting URL: https://jqueryui.com/slider/

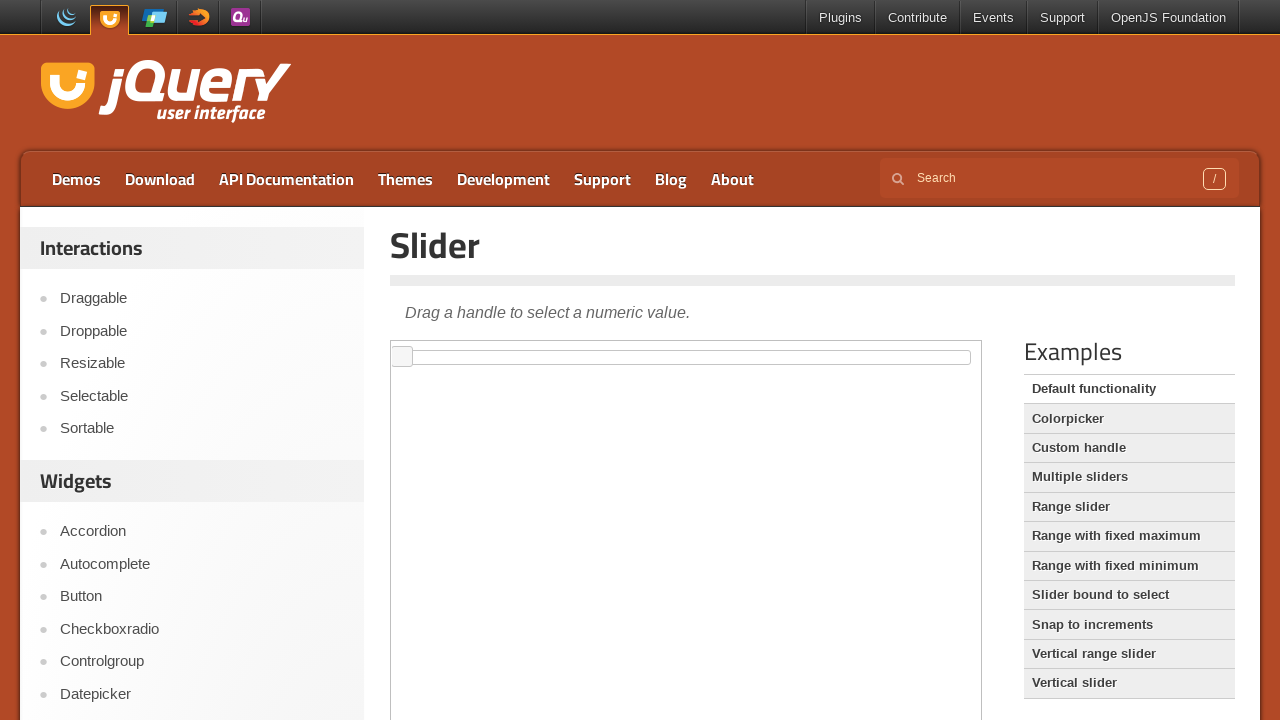

Located iframe containing slider demo
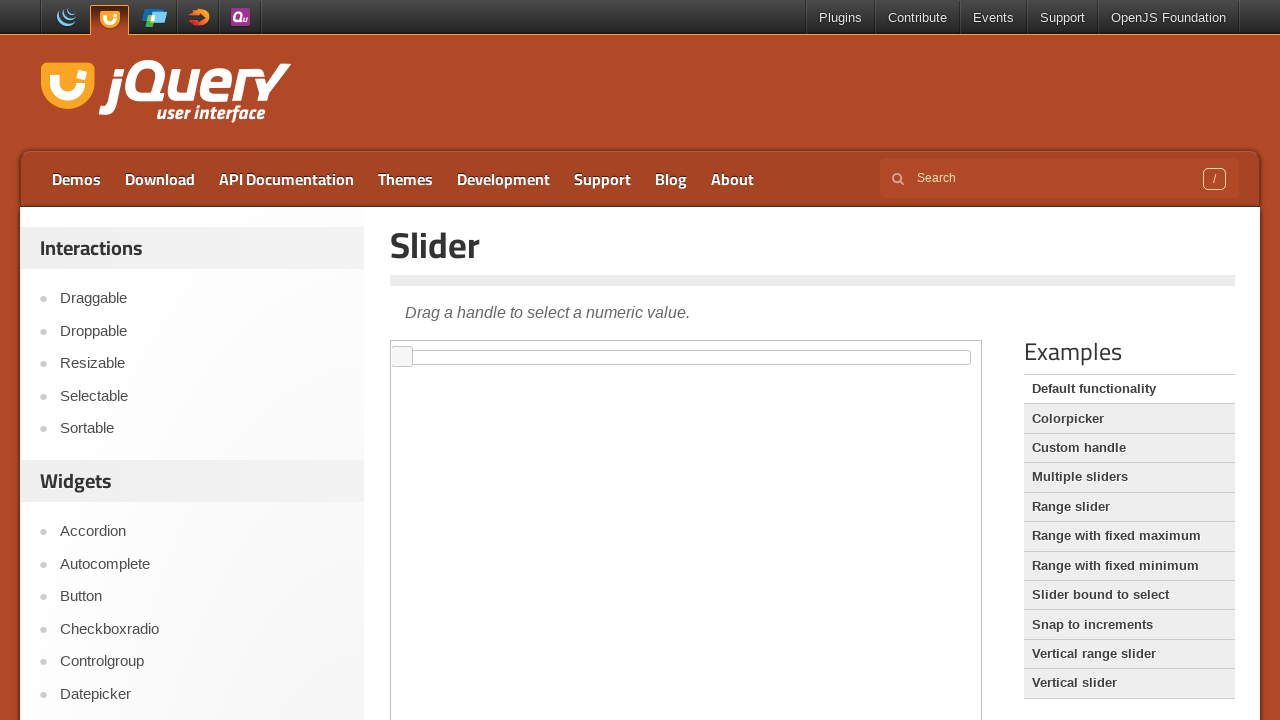

Located slider handle element
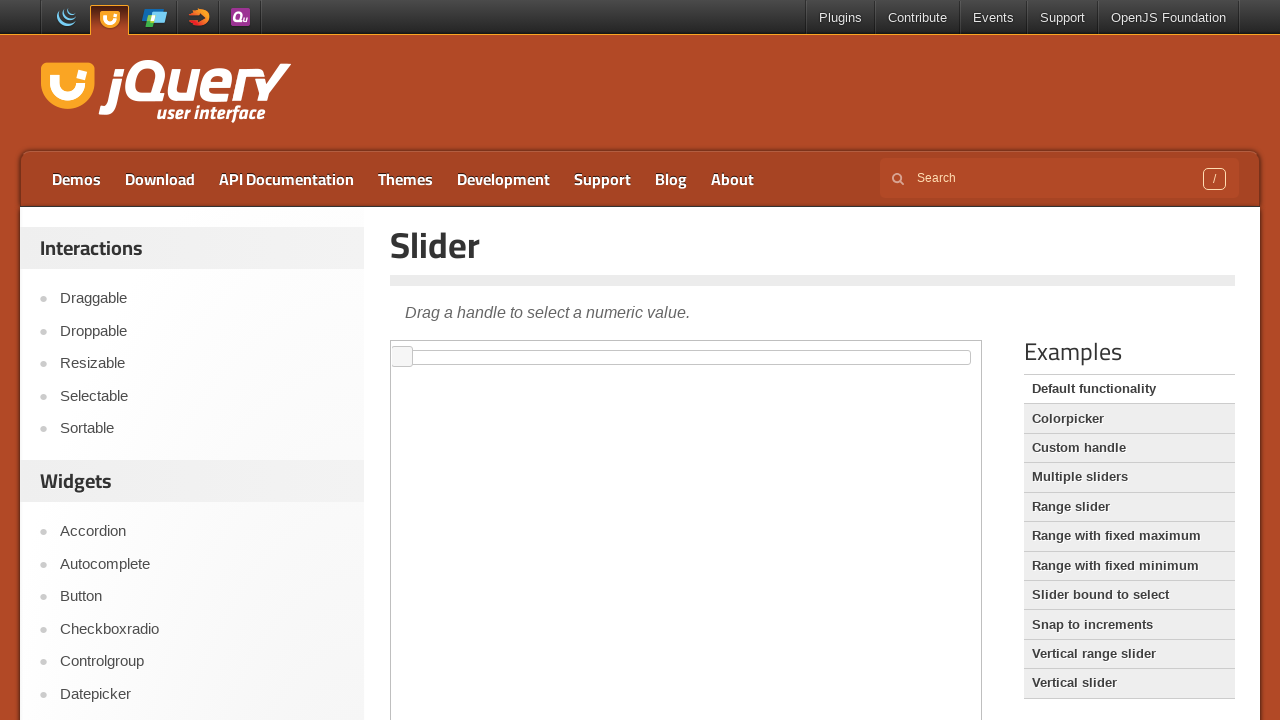

Slider handle became visible
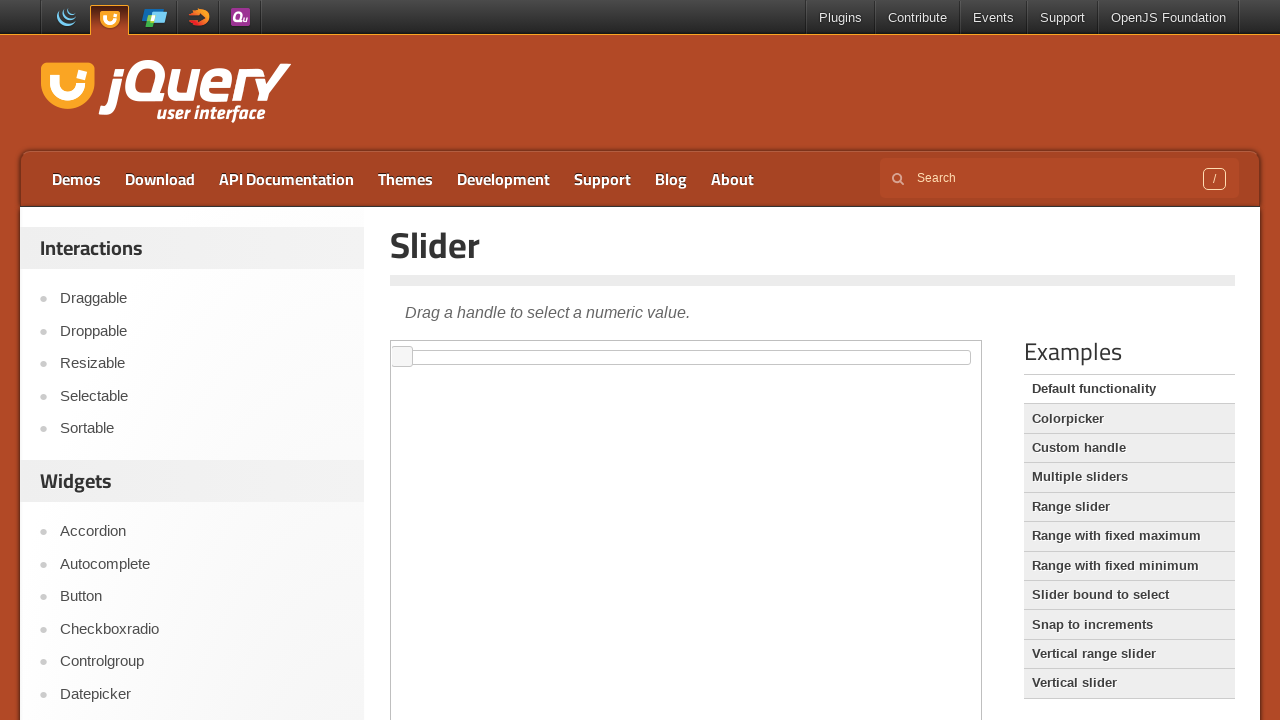

Retrieved bounding box of slider handle
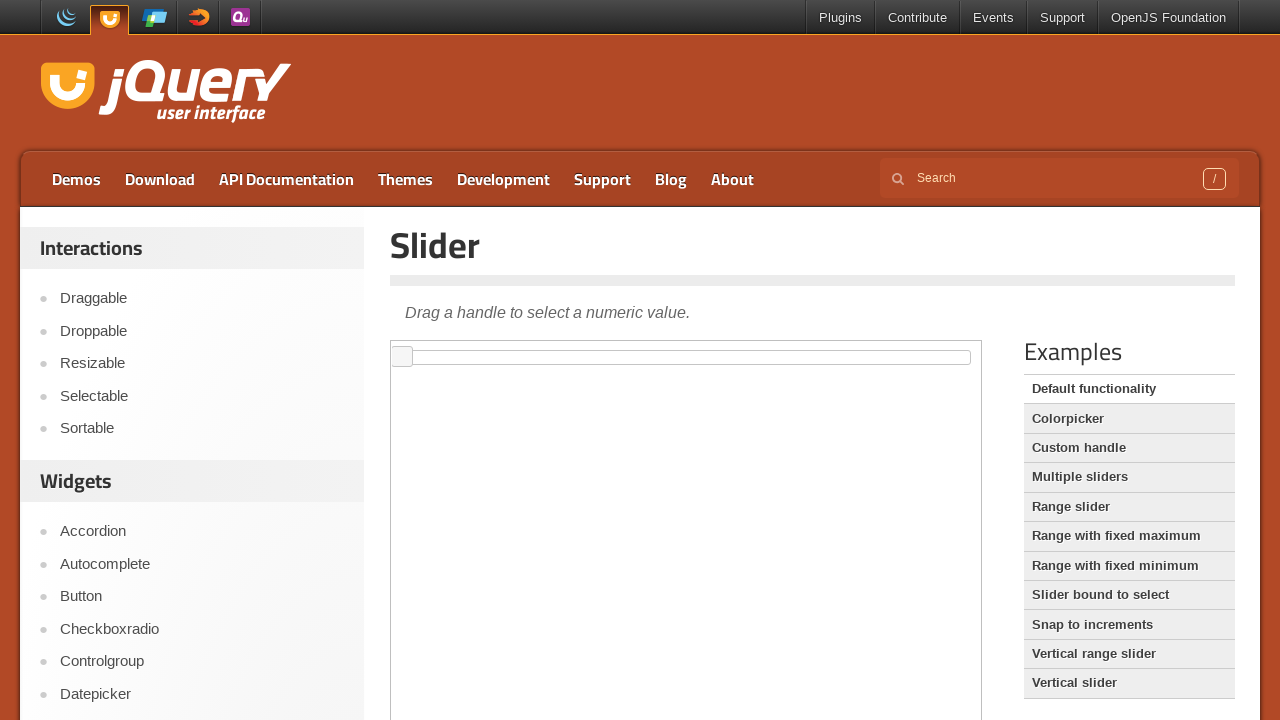

Moved mouse to center of slider handle at (402, 357)
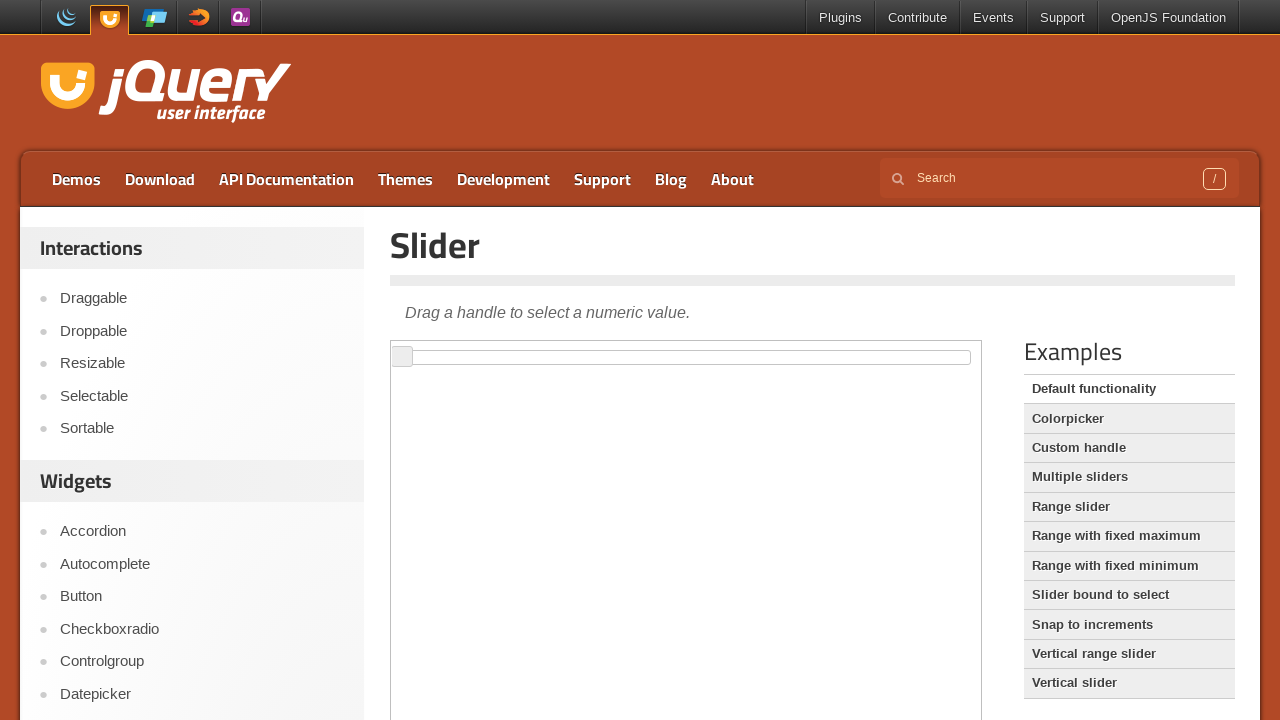

Pressed mouse button down on slider handle at (402, 357)
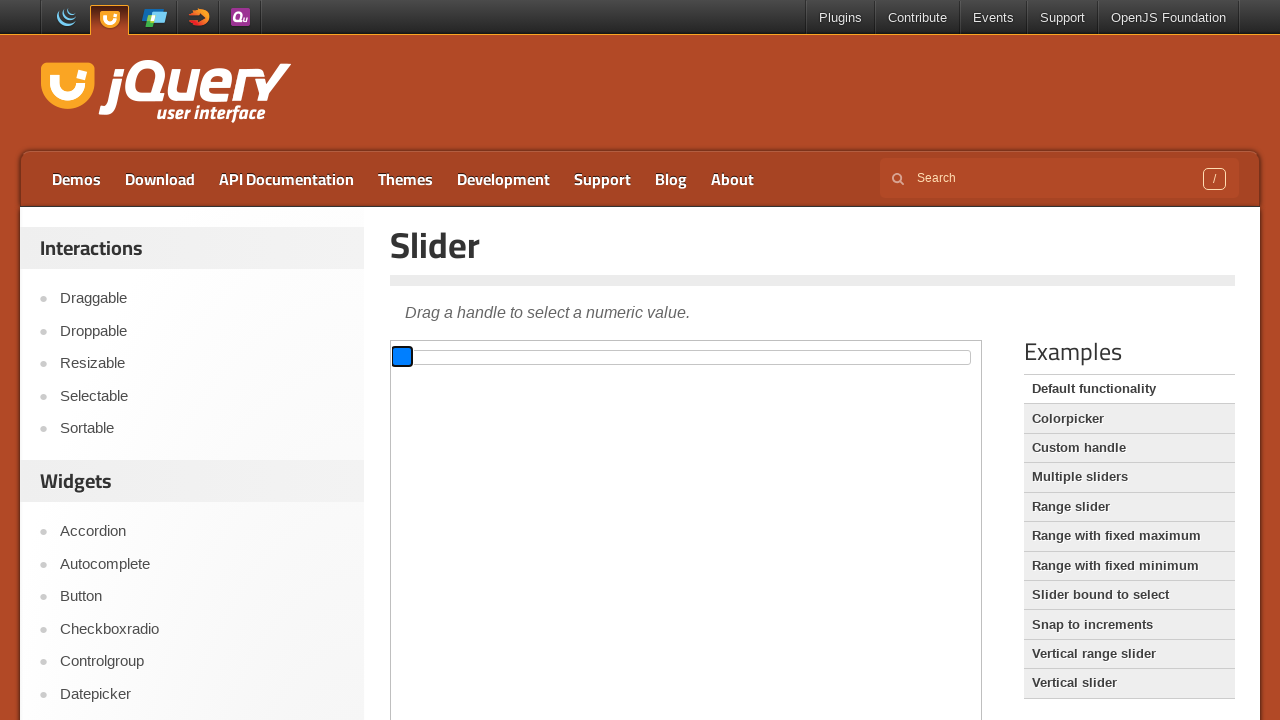

Dragged slider handle 100 pixels to the right at (502, 357)
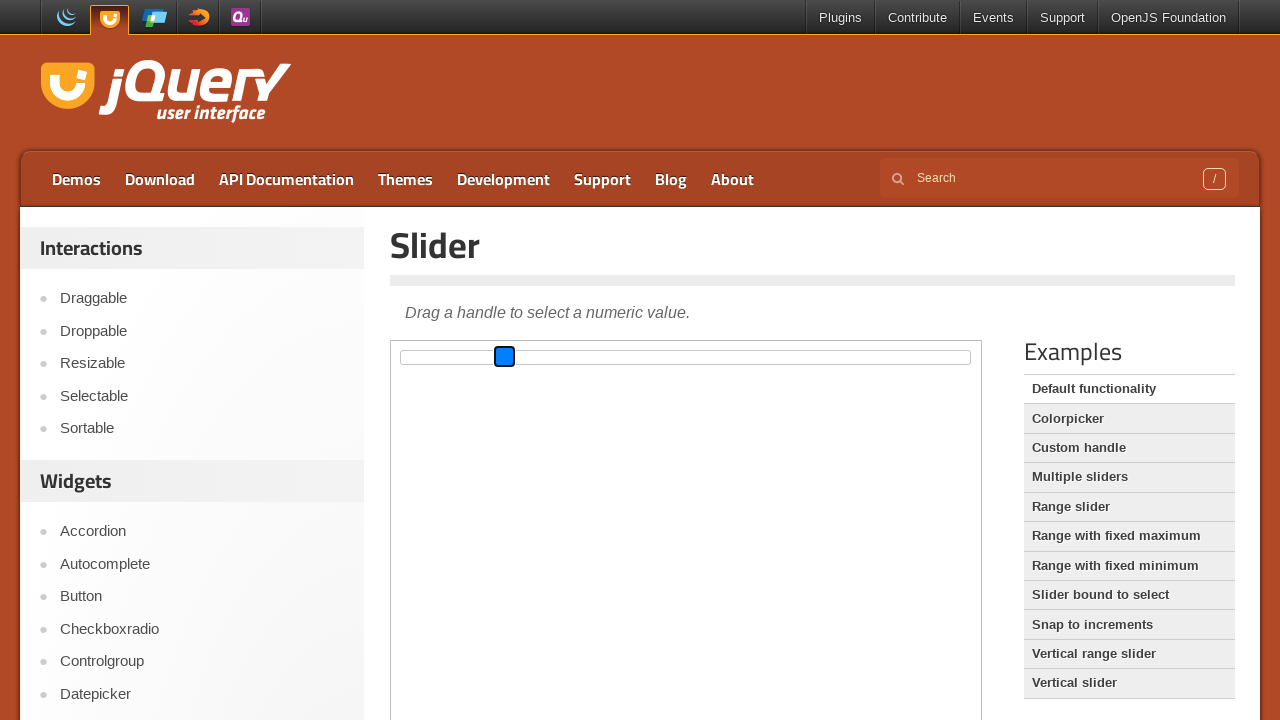

Released mouse button to complete slider drag at (502, 357)
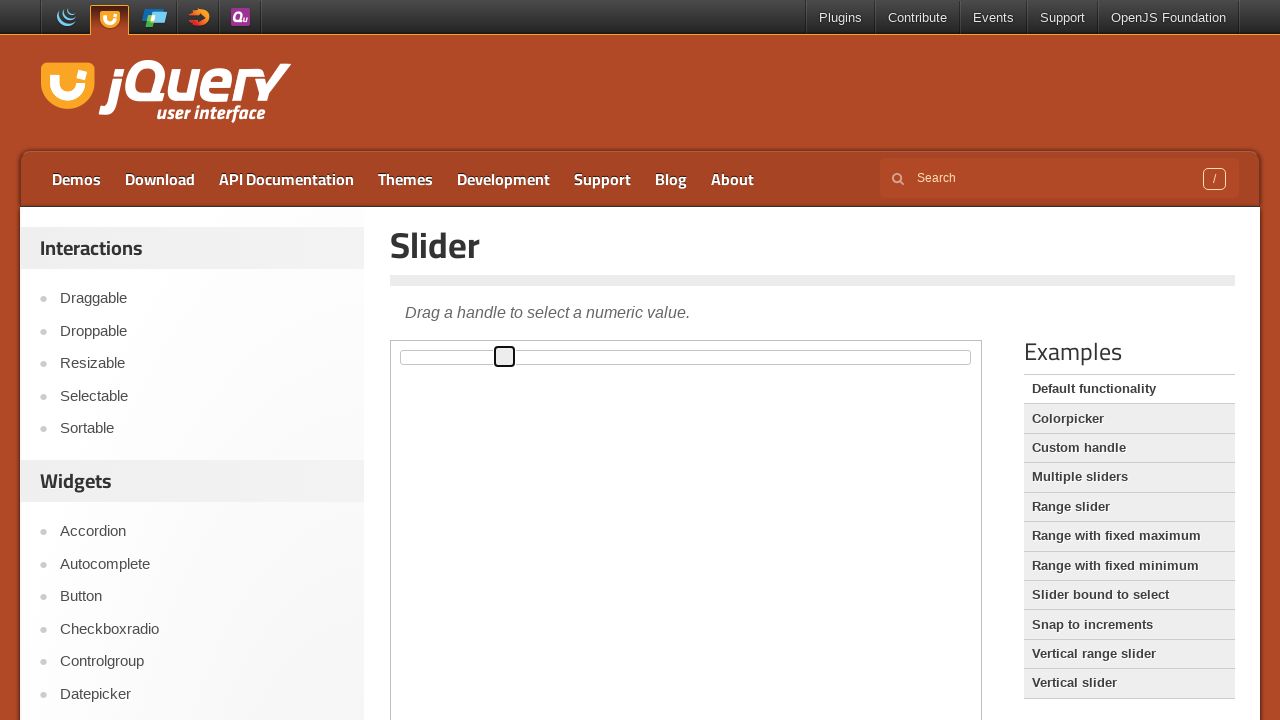

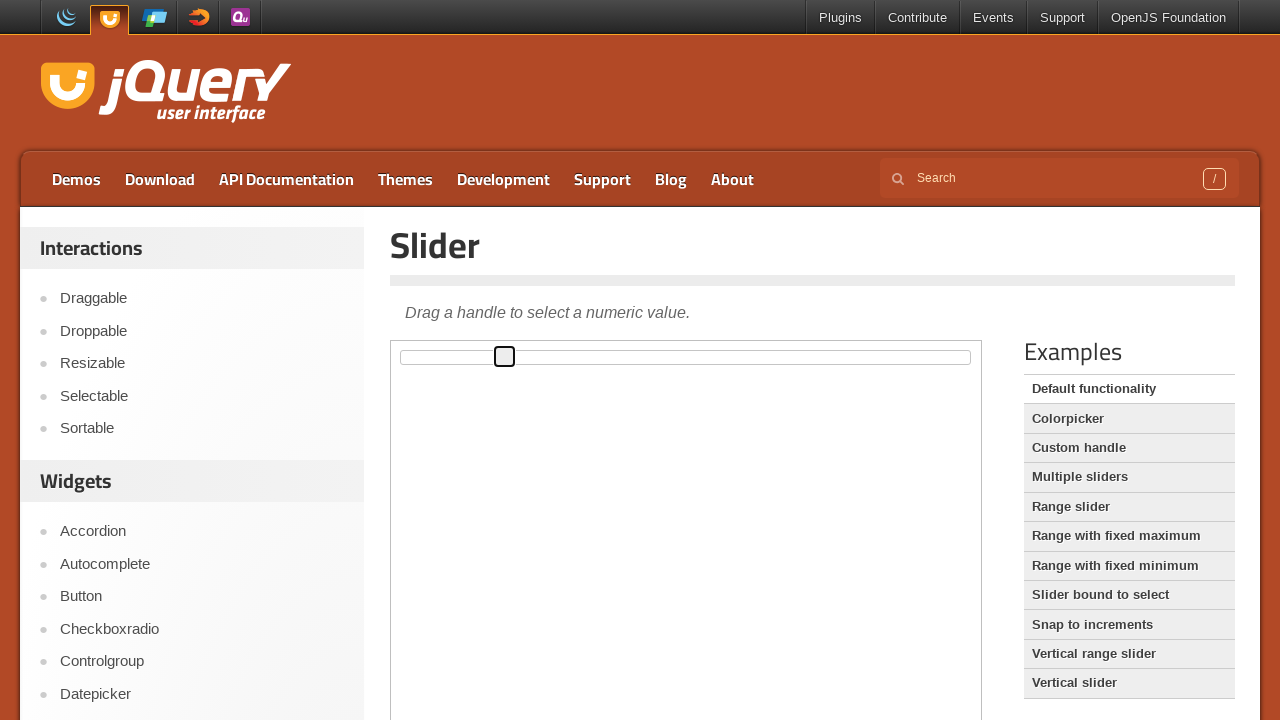